Navigates to Flipkart homepage and verifies the page loads successfully

Starting URL: https://www.flipkart.com

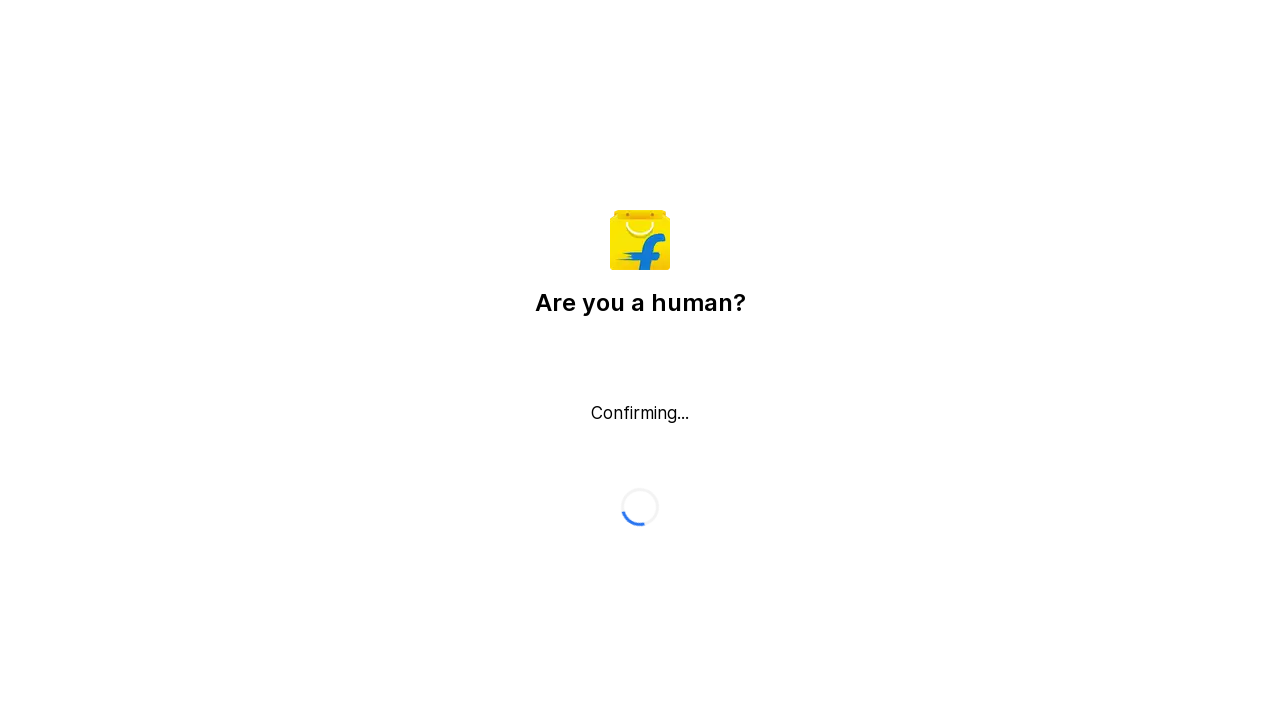

Flipkart homepage DOM content loaded
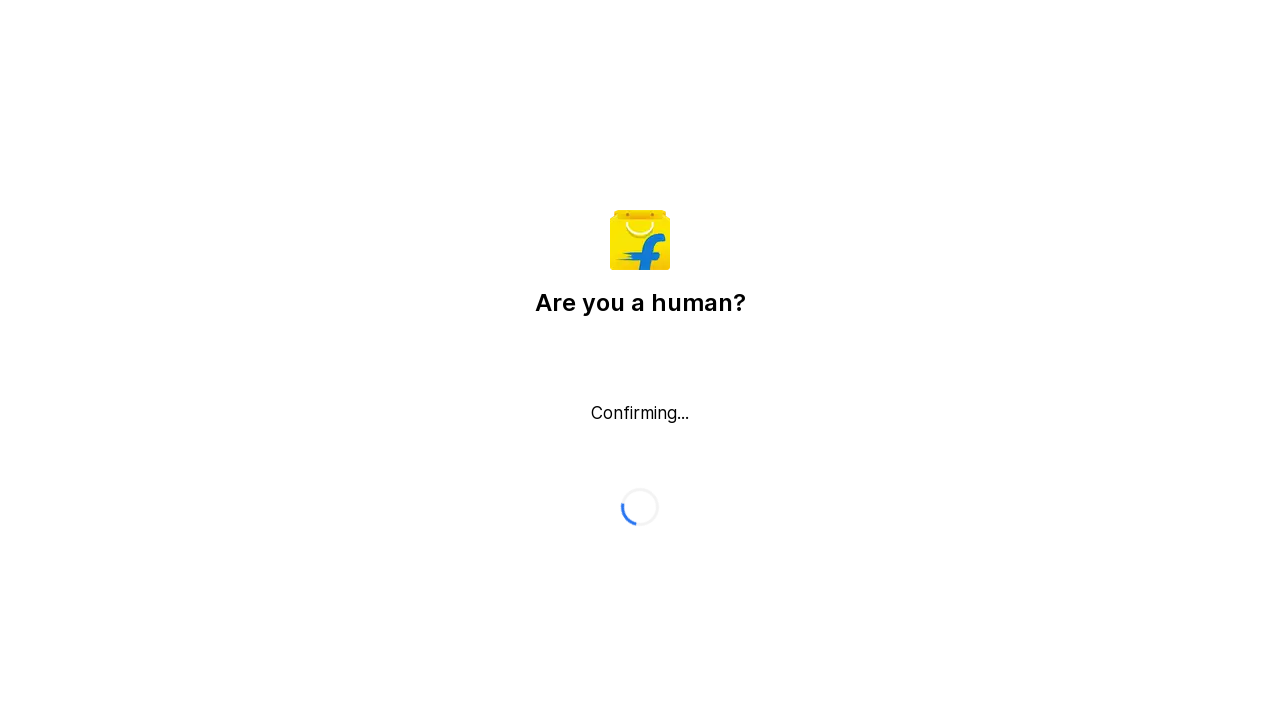

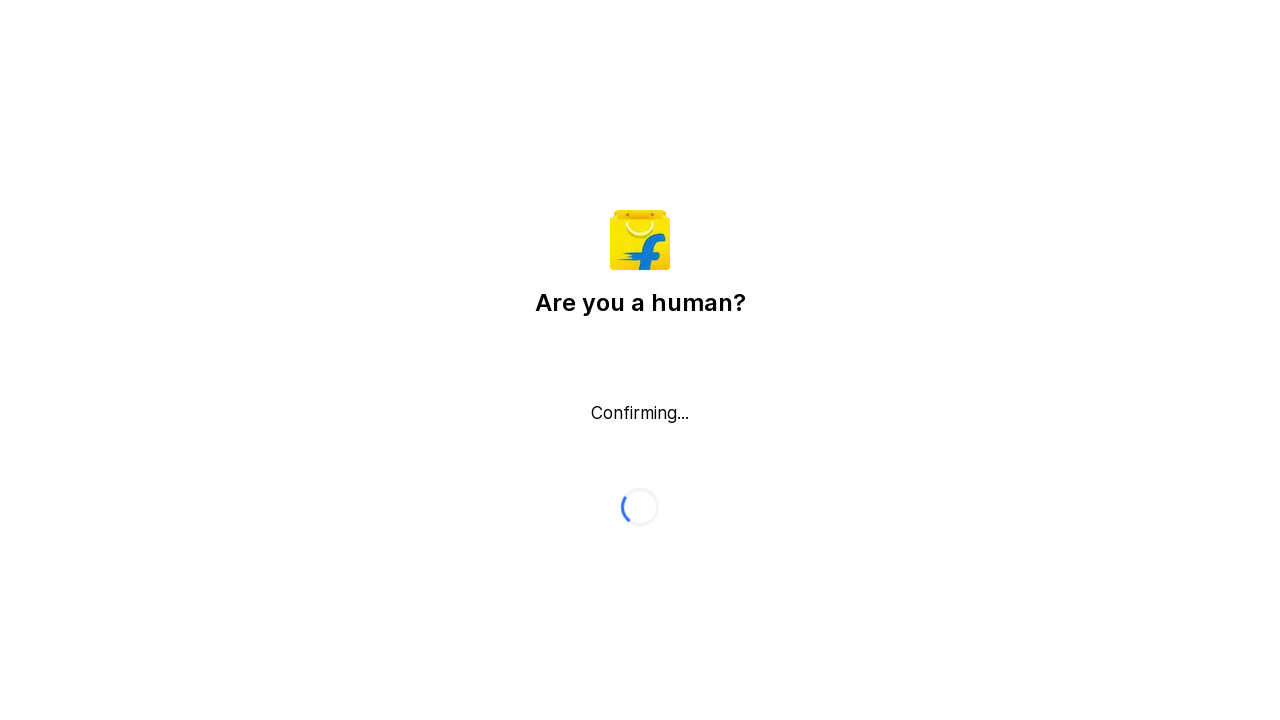